Tests dropdown selection functionality by clicking on origin station dropdown, selecting Chennai (MAA), and then selecting Bangalore (BLR) as the destination.

Starting URL: https://rahulshettyacademy.com/dropdownsPractise/

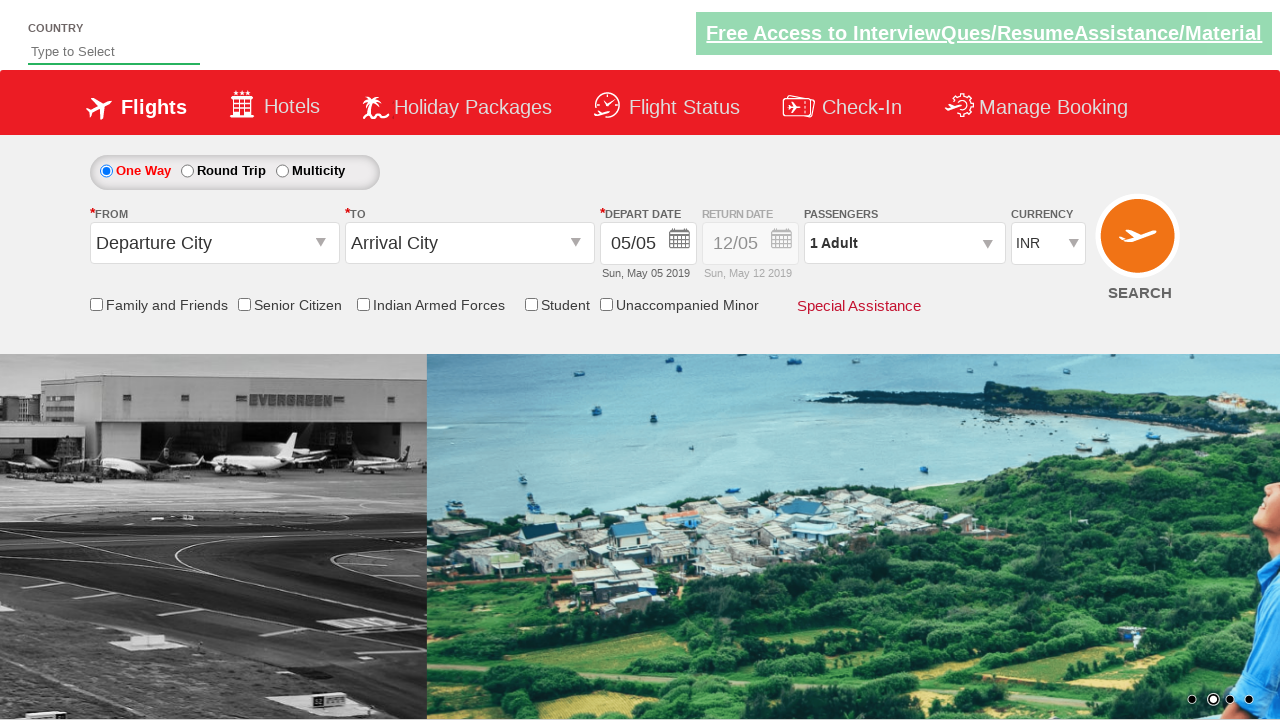

Clicked on origin station dropdown to open it at (323, 244) on #ctl00_mainContent_ddl_originStation1_CTXTaction
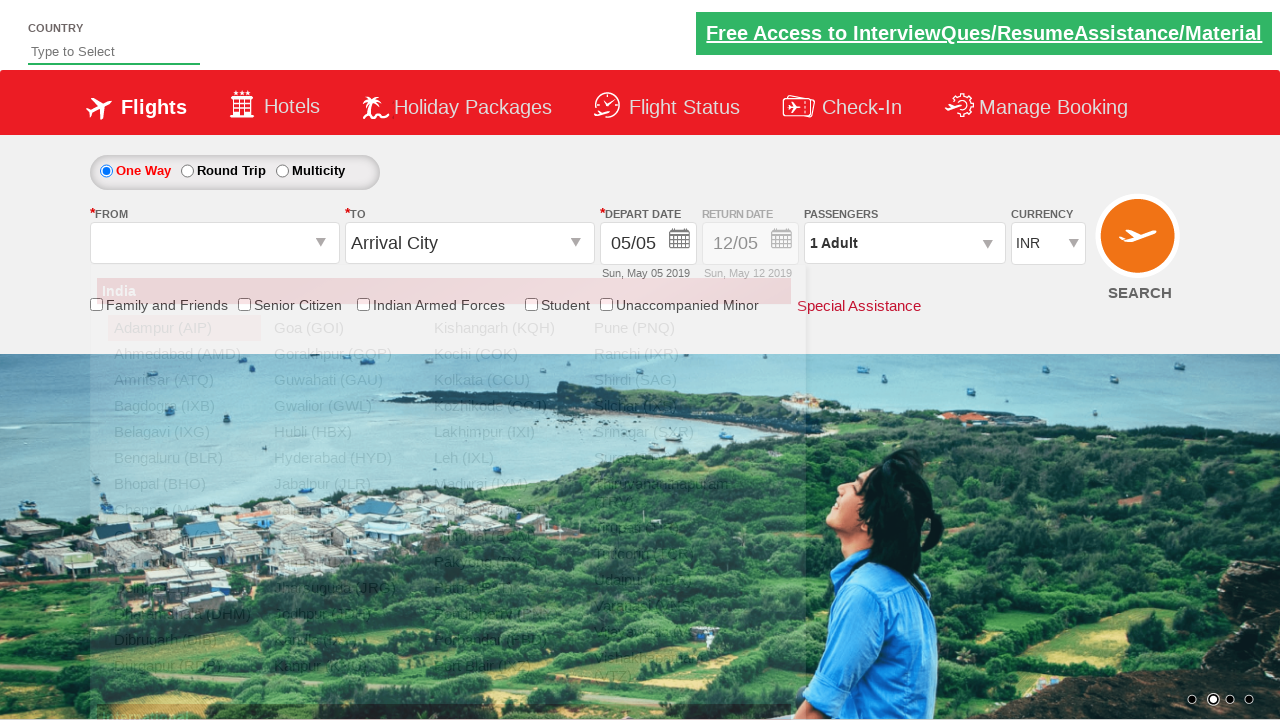

Selected Chennai (MAA) as origin station at (184, 510) on xpath=//a[@value='MAA']
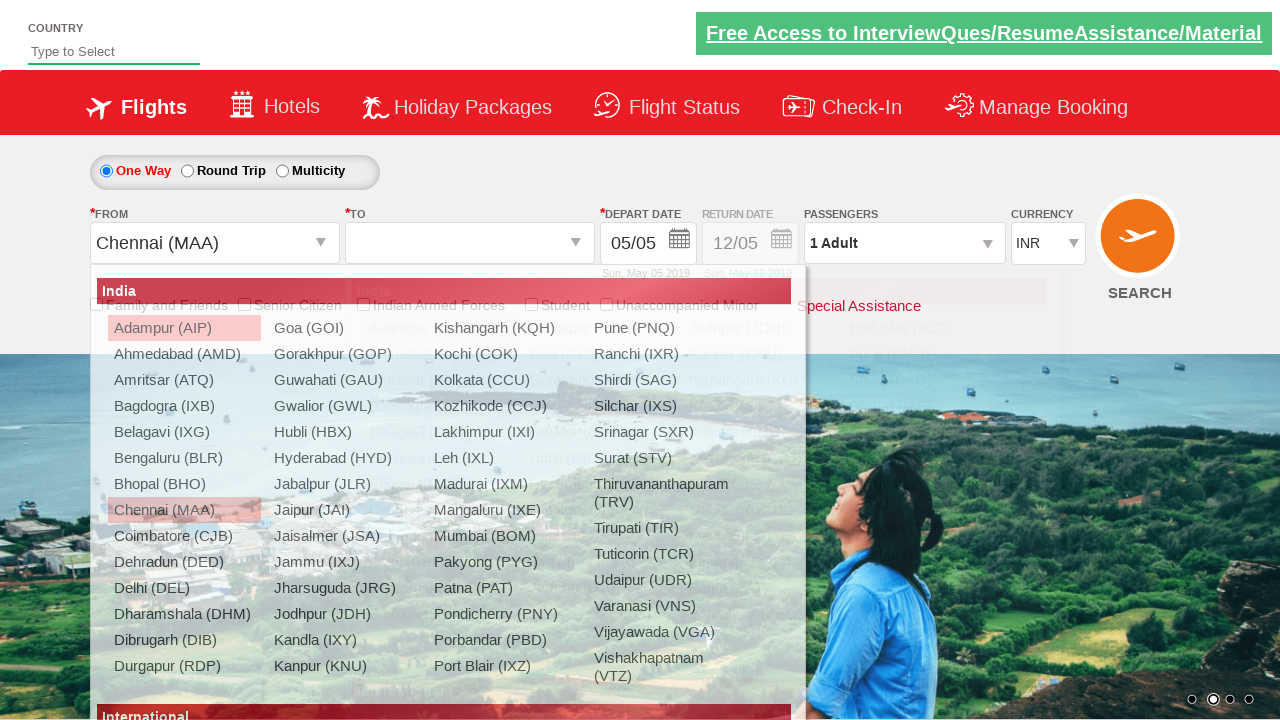

Waited for destination dropdown to be ready
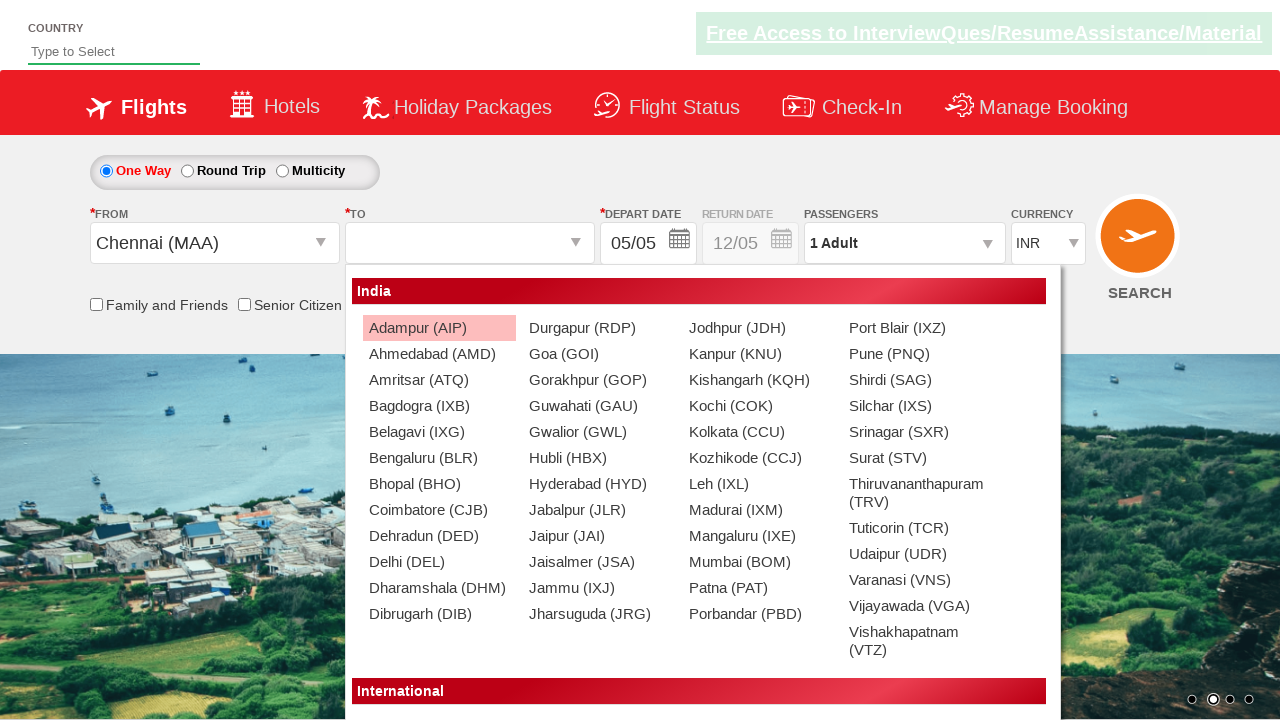

Selected Bangalore (BLR) as destination station at (439, 458) on (//a[@value='BLR'])[2]
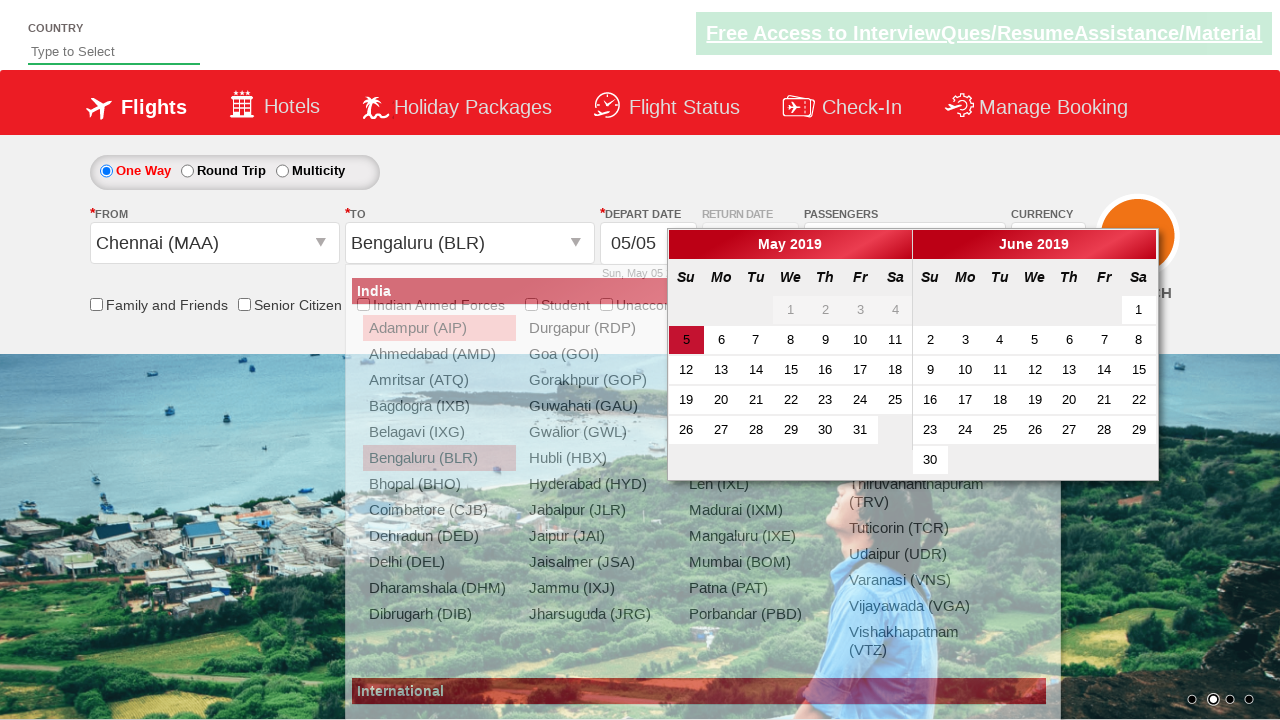

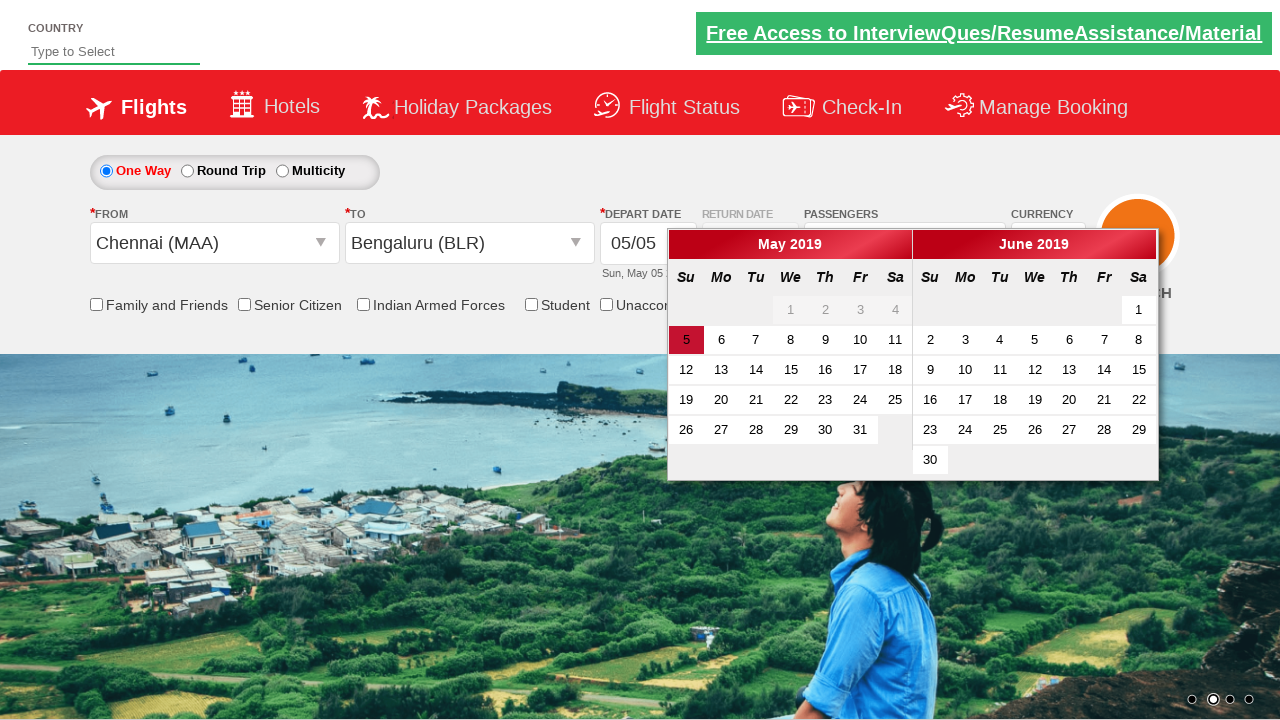